Opens the Downloads link on Selenium website in a new tab using keyboard modifiers

Starting URL: https://www.selenium.dev/

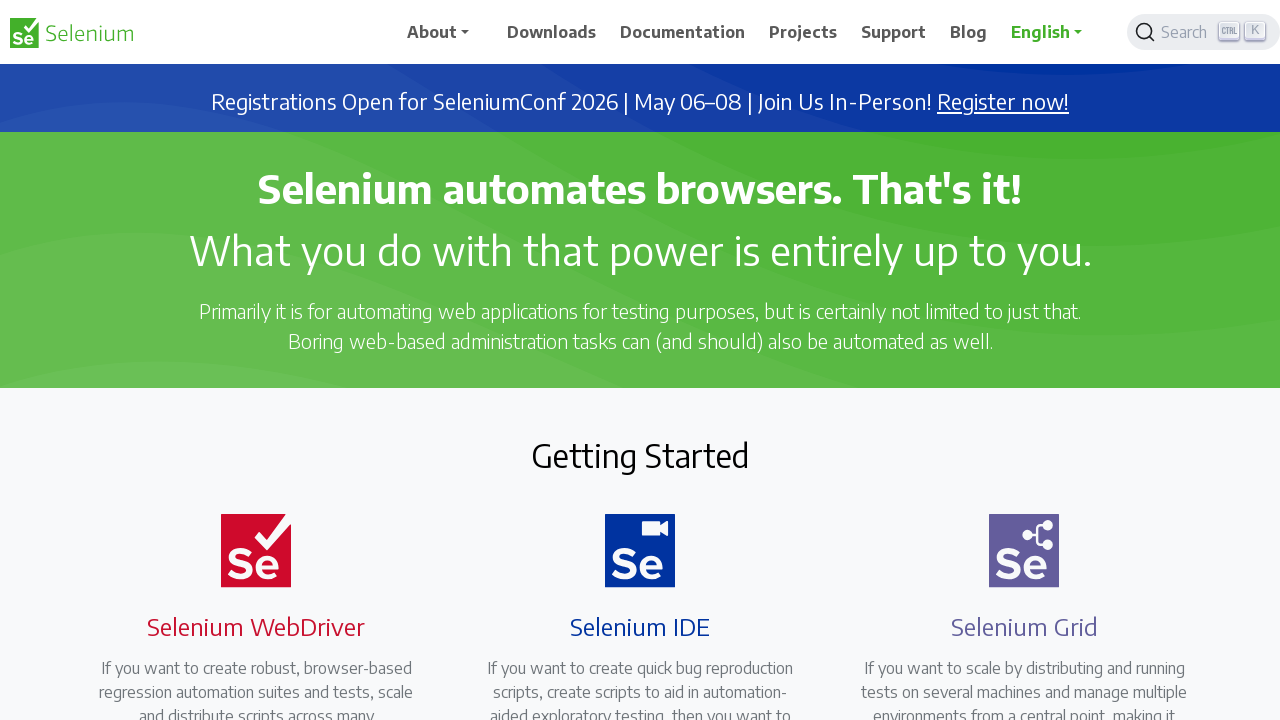

Located the Downloads link on Selenium website
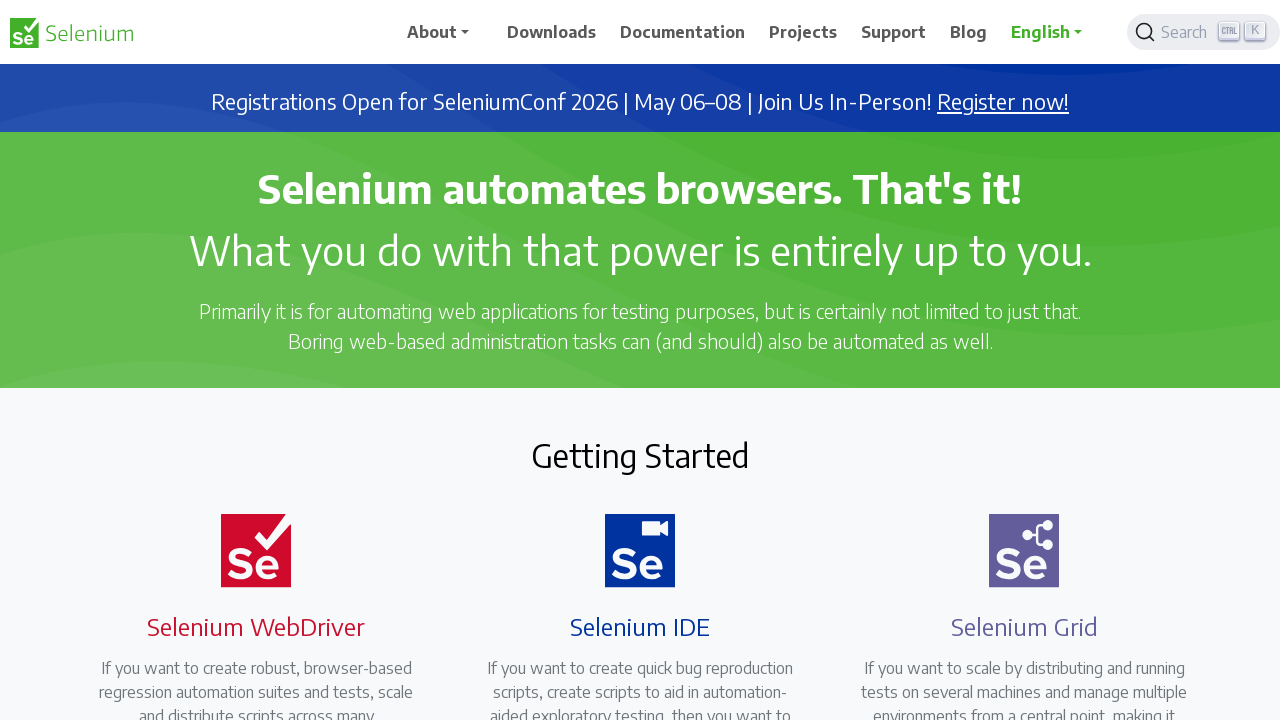

Opened Downloads link in new tab using Ctrl+Click keyboard modifier at (552, 32) on a:has-text('Downloads')
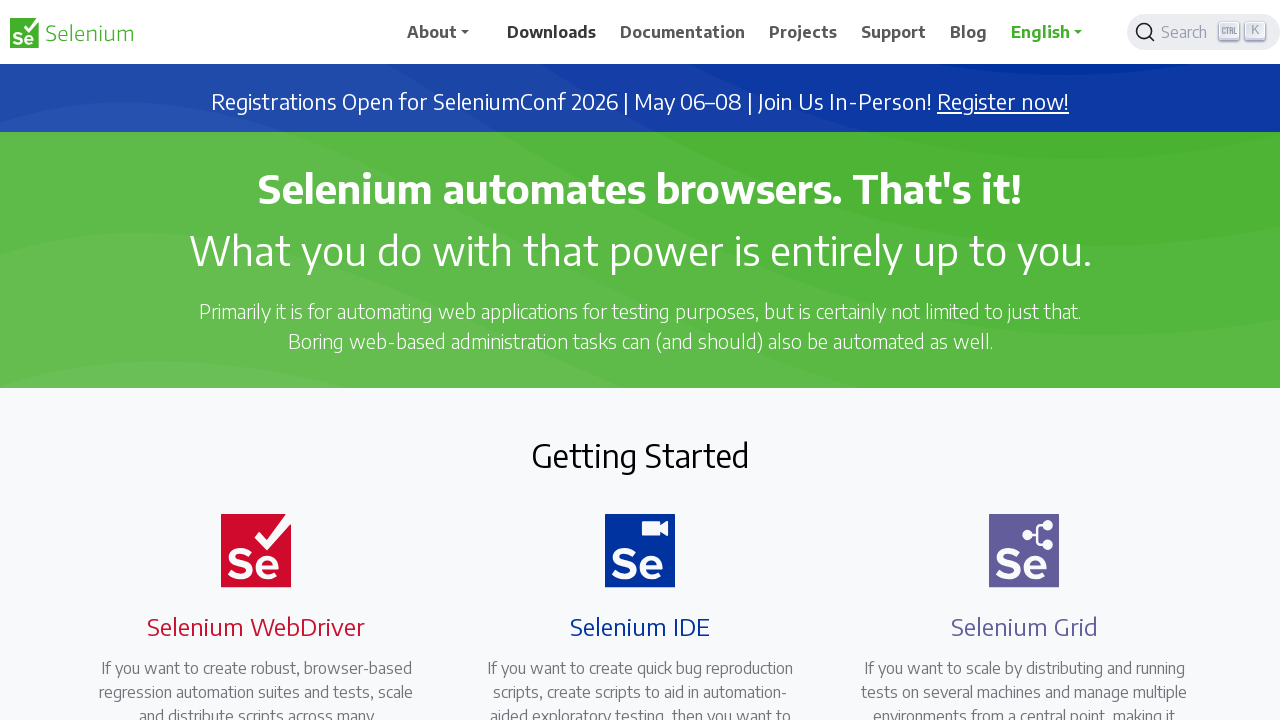

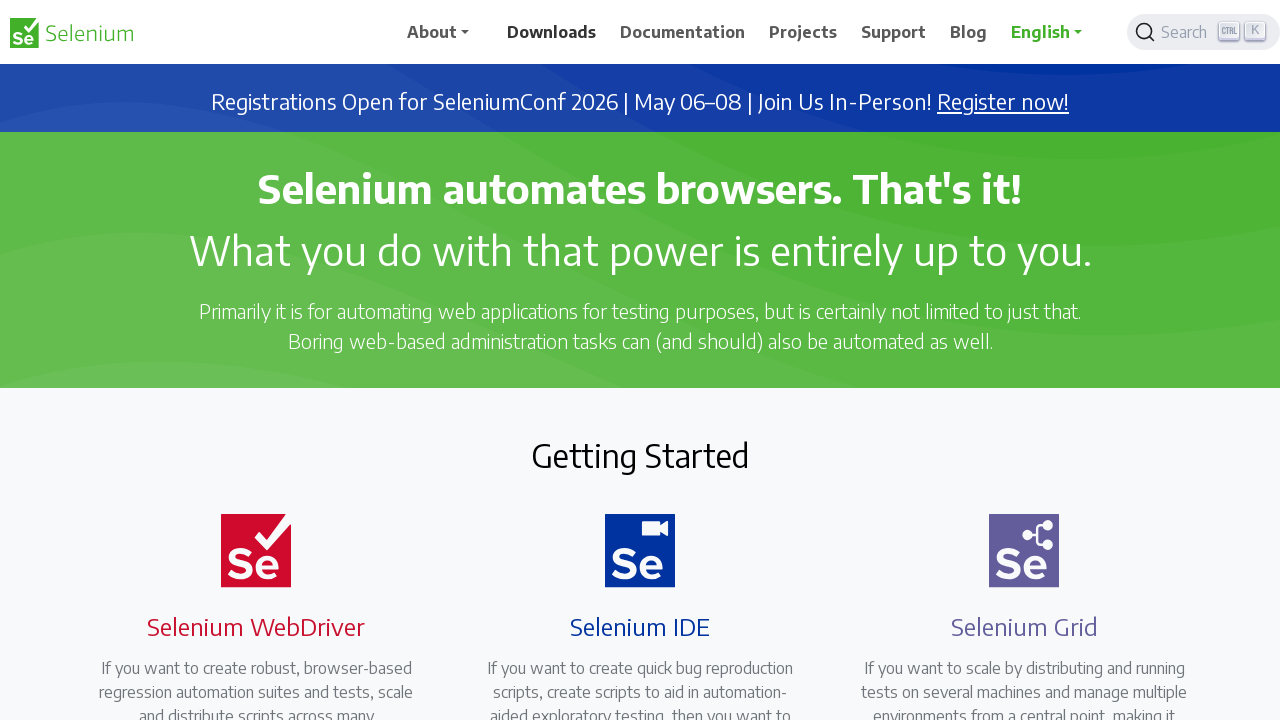